Navigates to the TestLeaf platform website, maximizes the browser window, and retrieves the page title for verification.

Starting URL: https://platform.testleaf.com

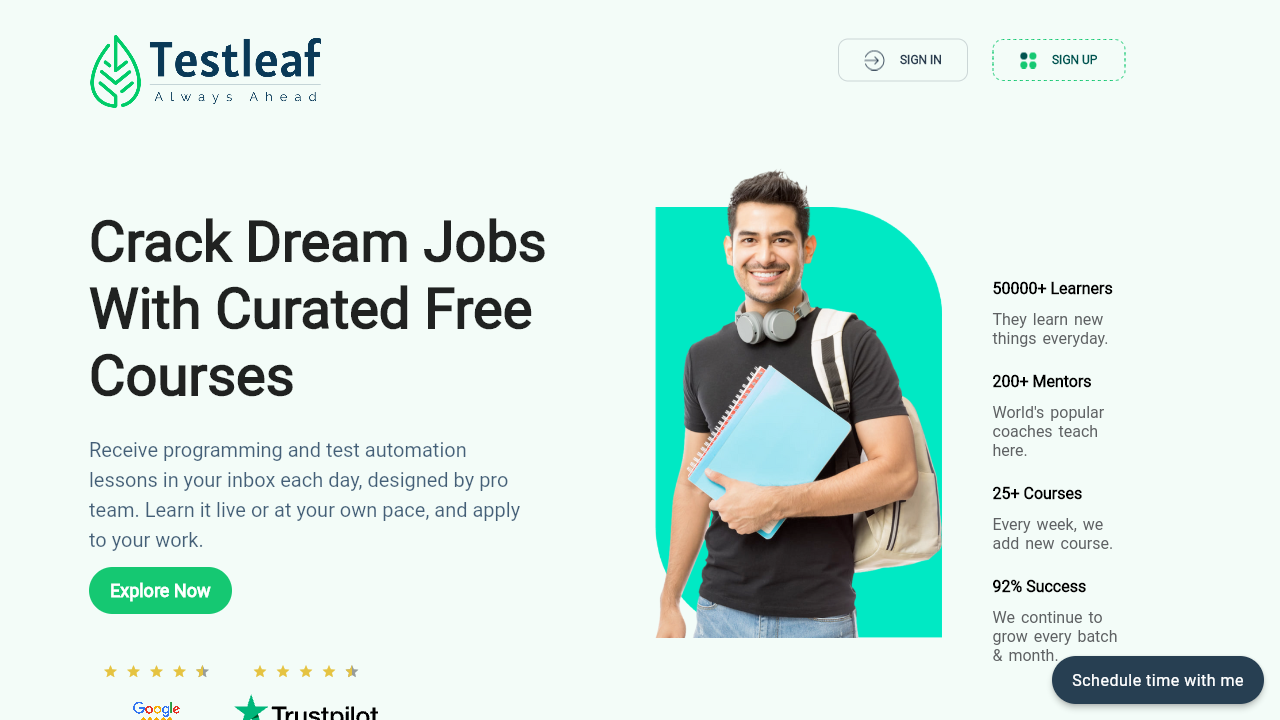

Set browser viewport to 1920x1080
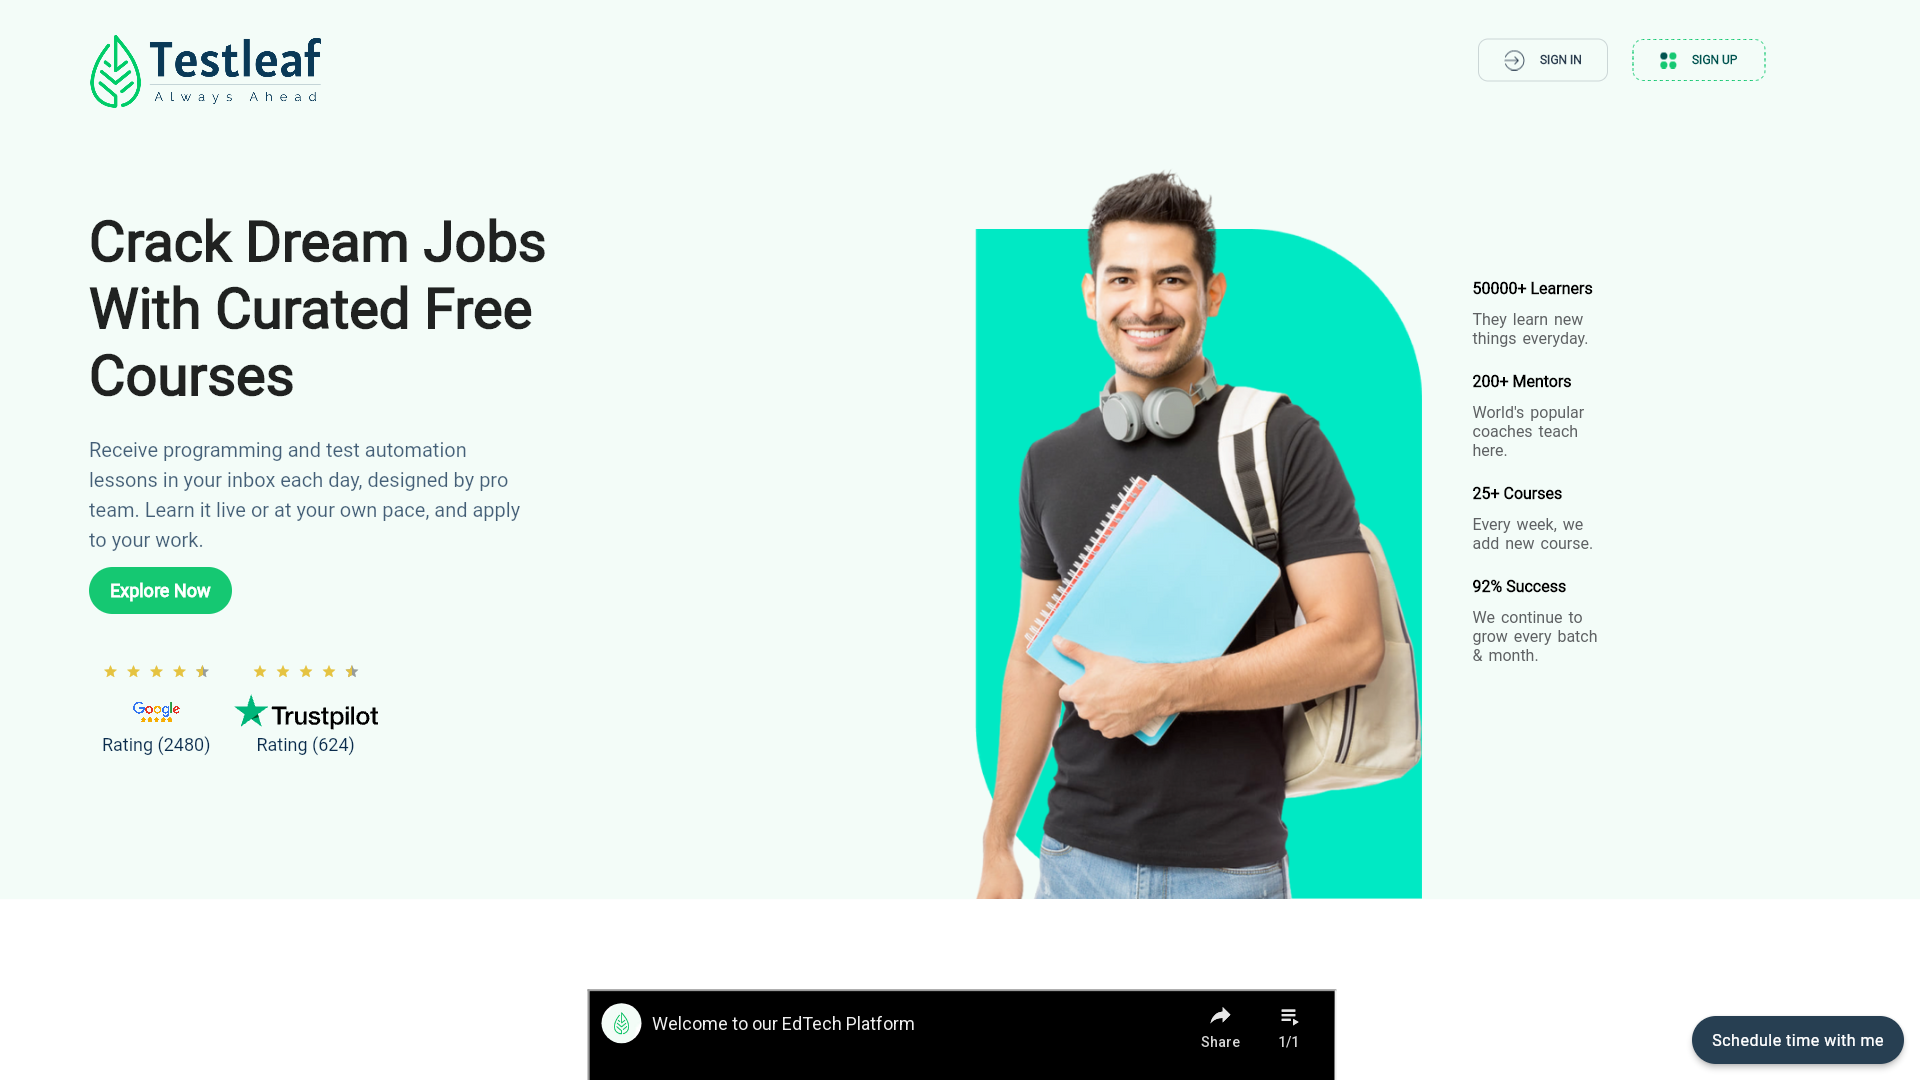

Retrieved page title: Testleaf
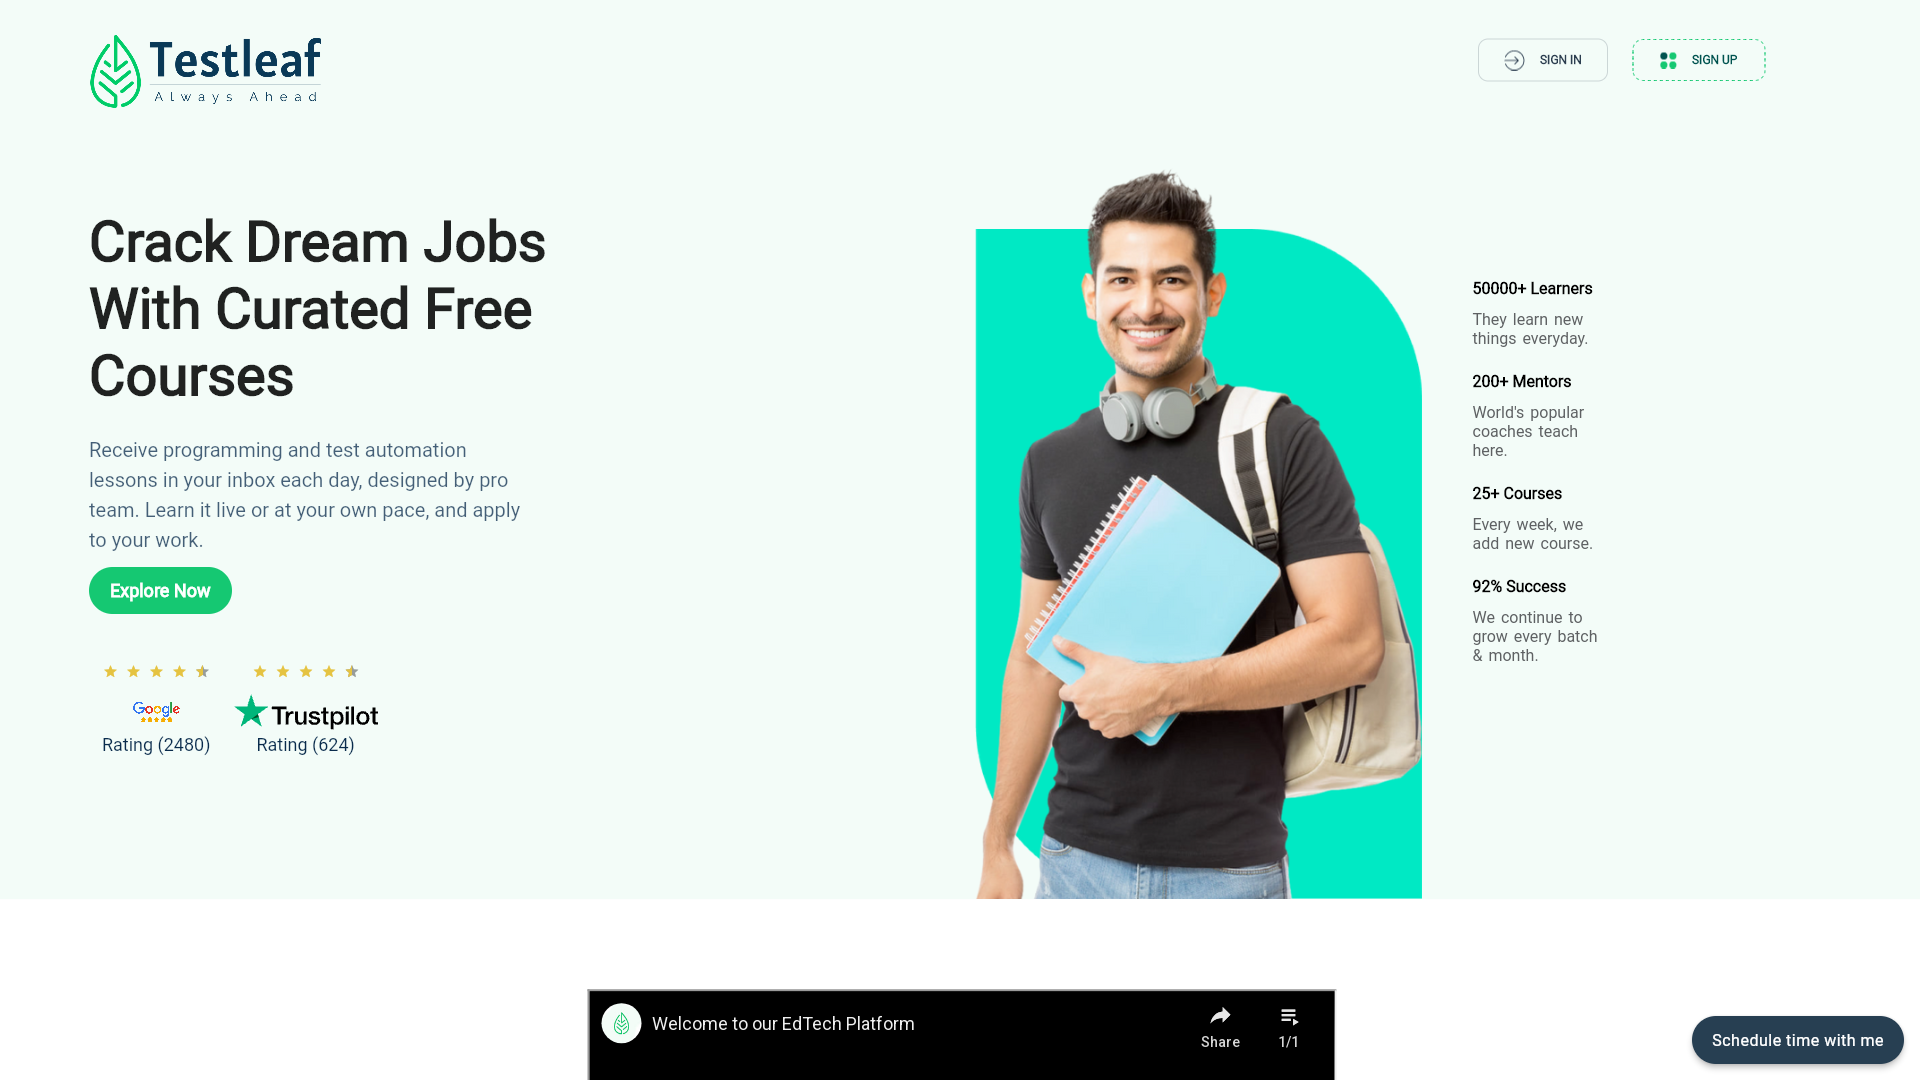

Printed page title to console
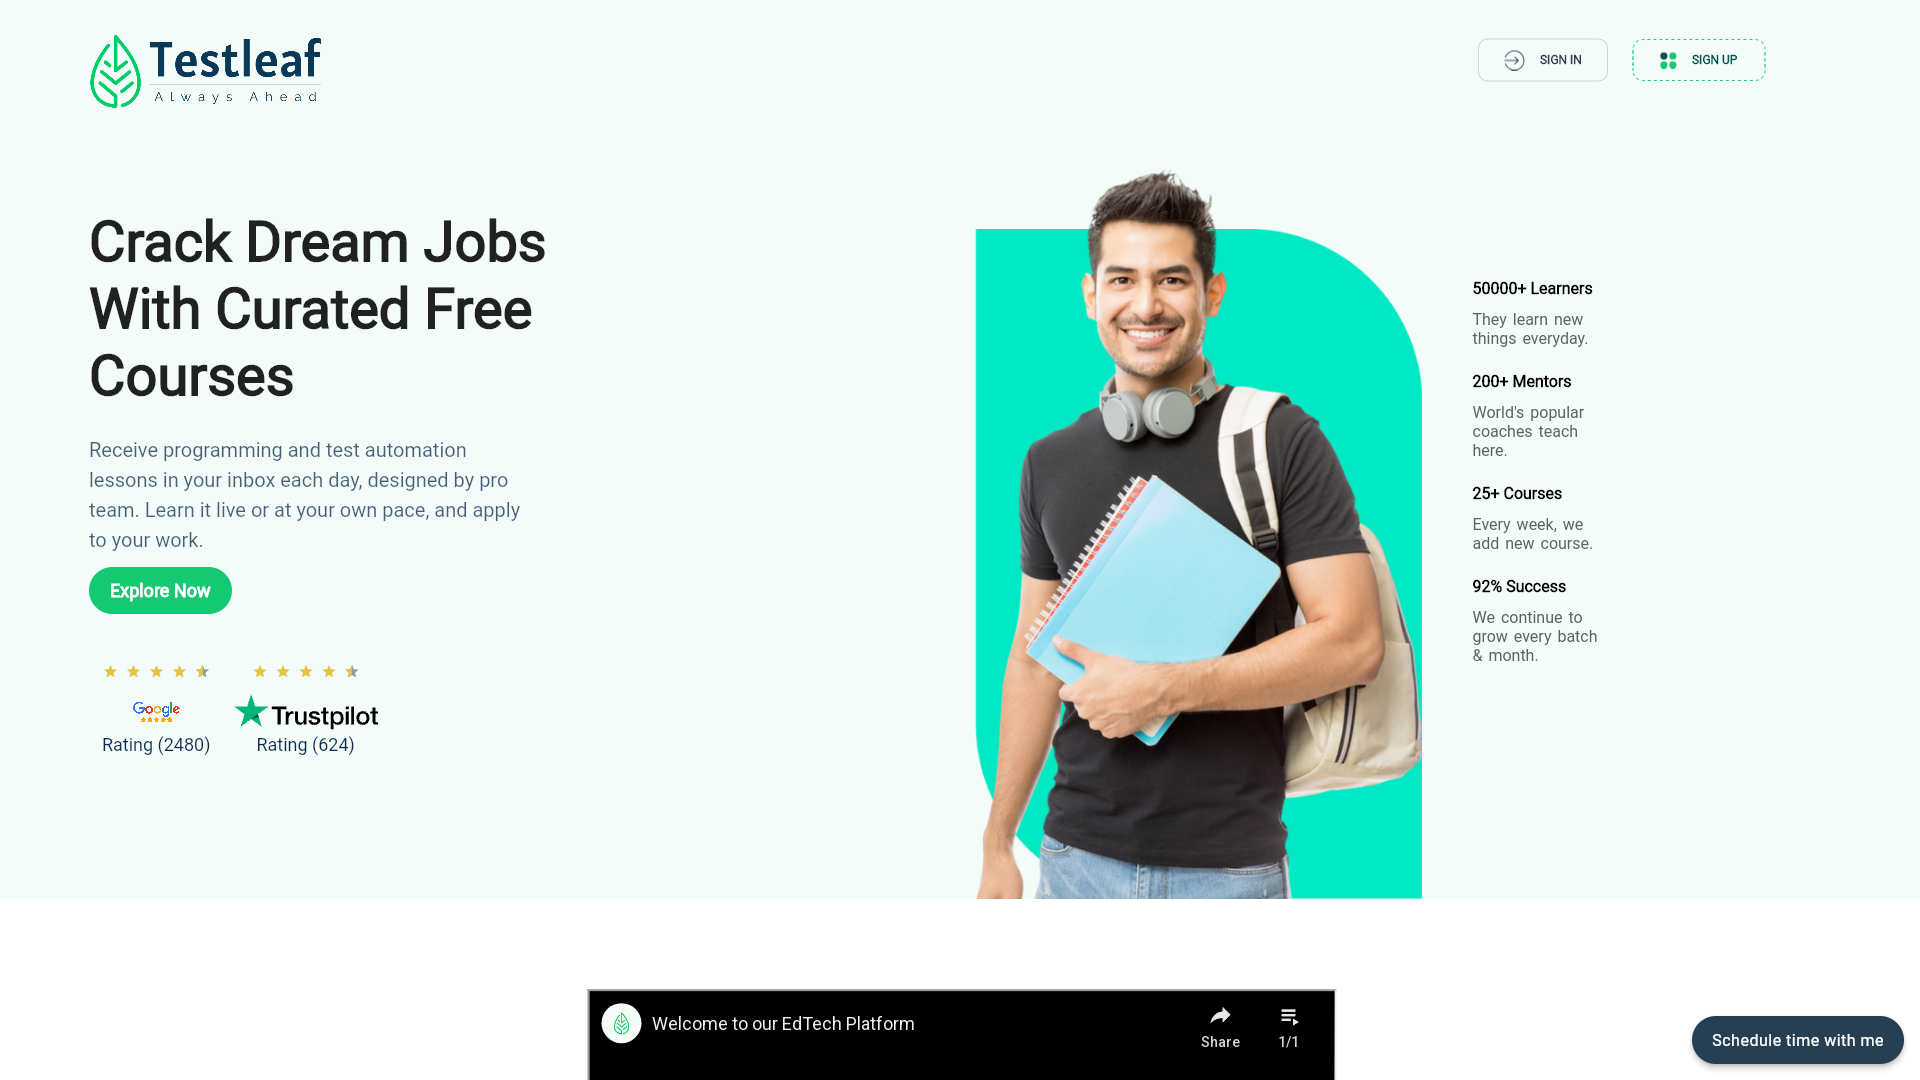

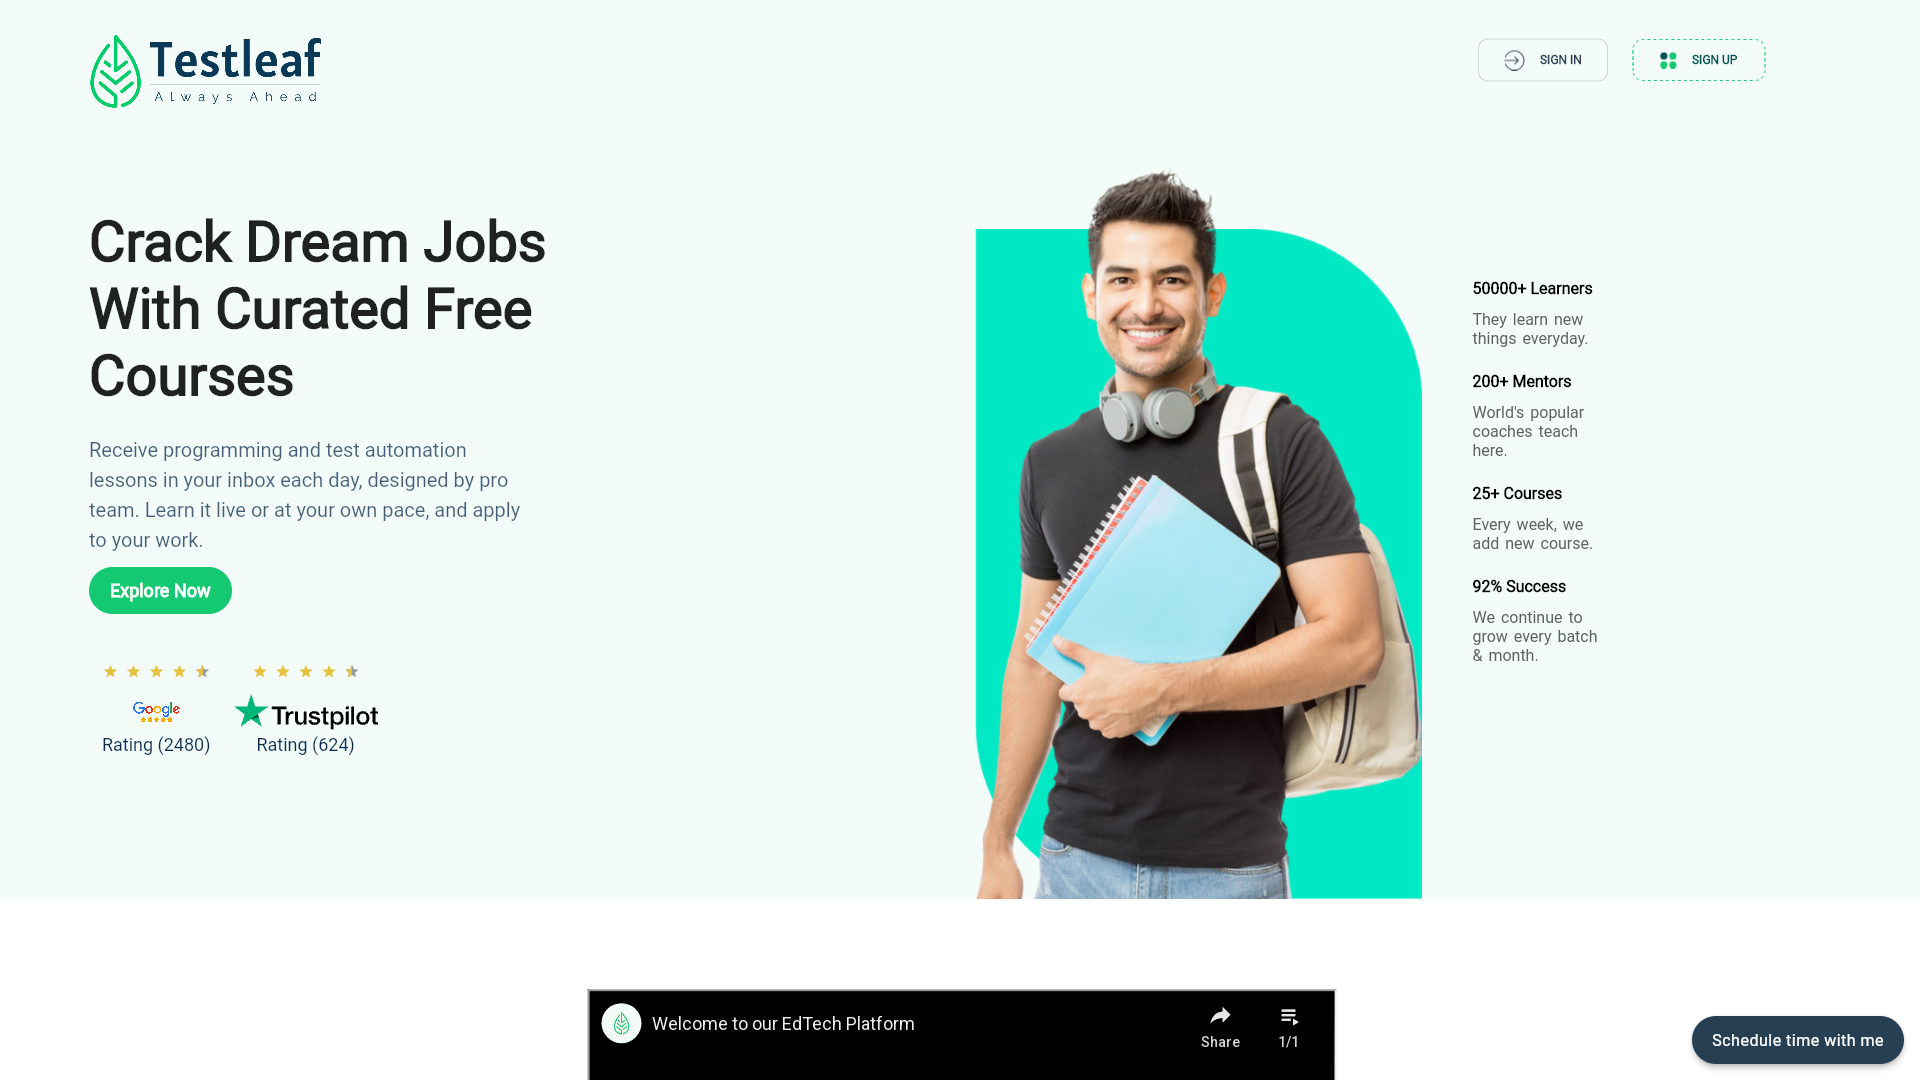